Tests a confirm dialog by clicking a button that triggers a confirmation alert and dismissing it (clicking Cancel), then verifies the result text

Starting URL: https://demoqa.com/alerts

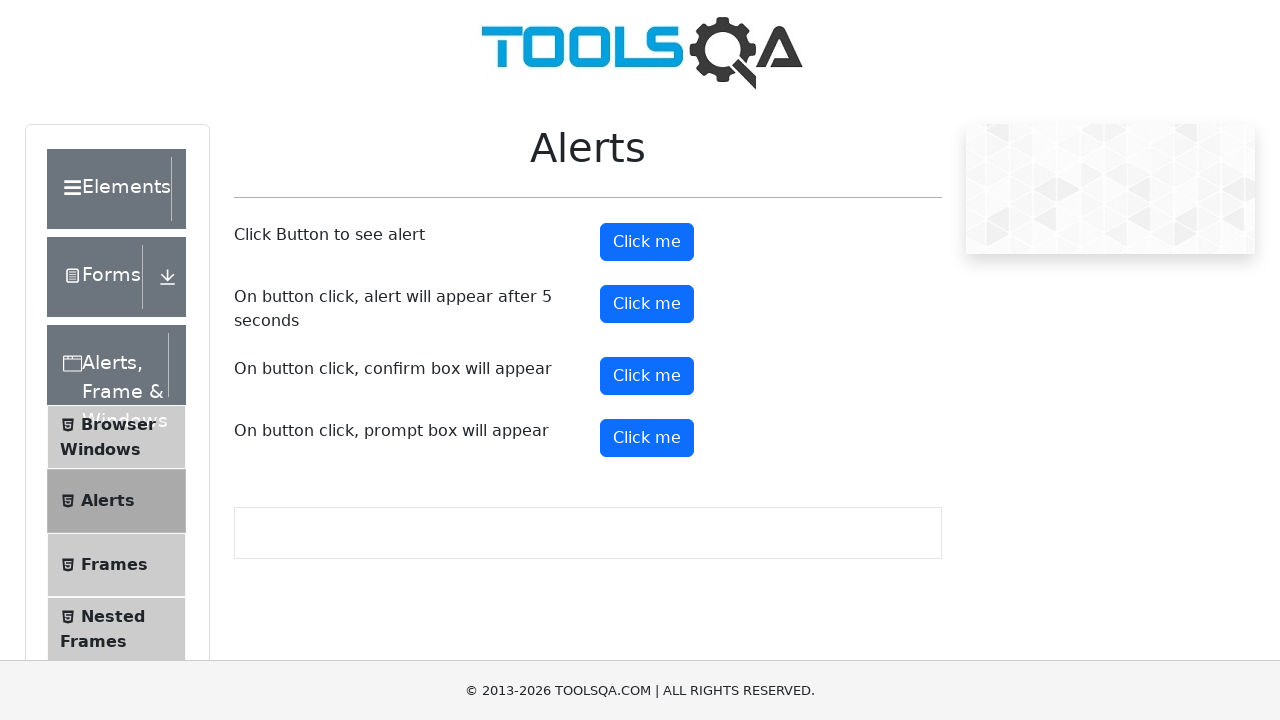

Set up dialog handler to dismiss confirmation alerts
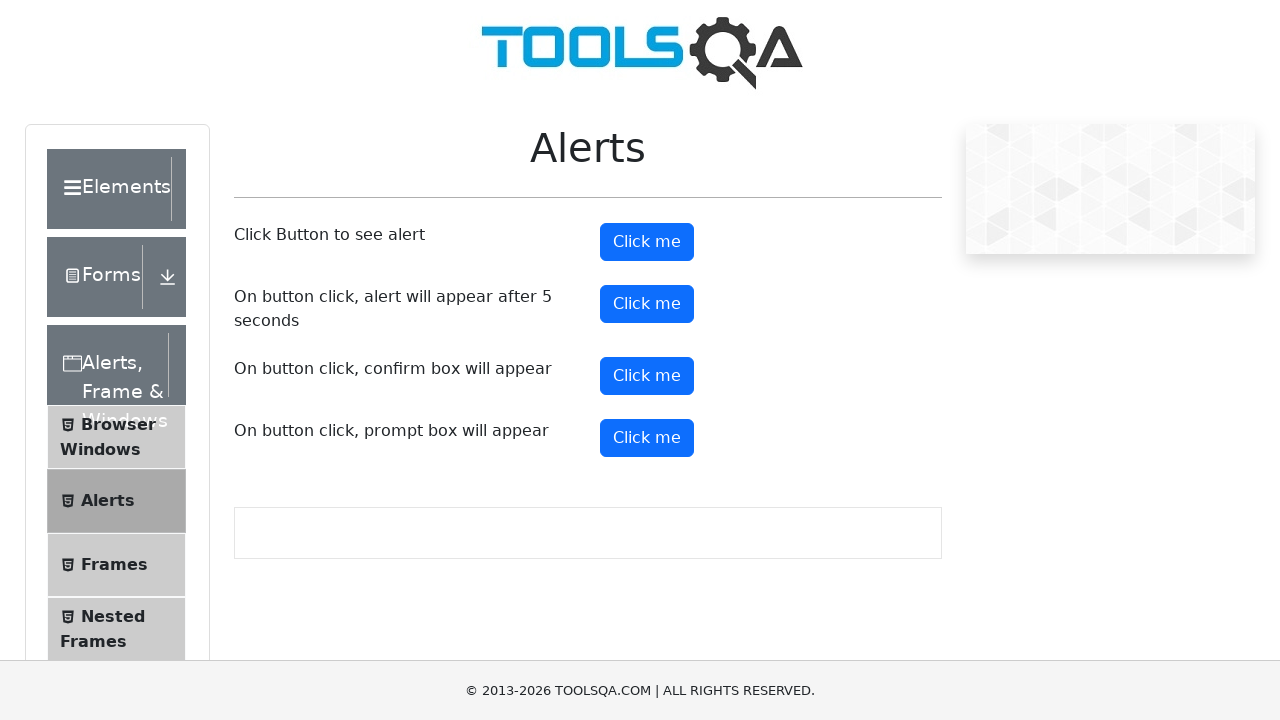

Clicked the confirm button to trigger confirmation dialog at (647, 376) on #confirmButton
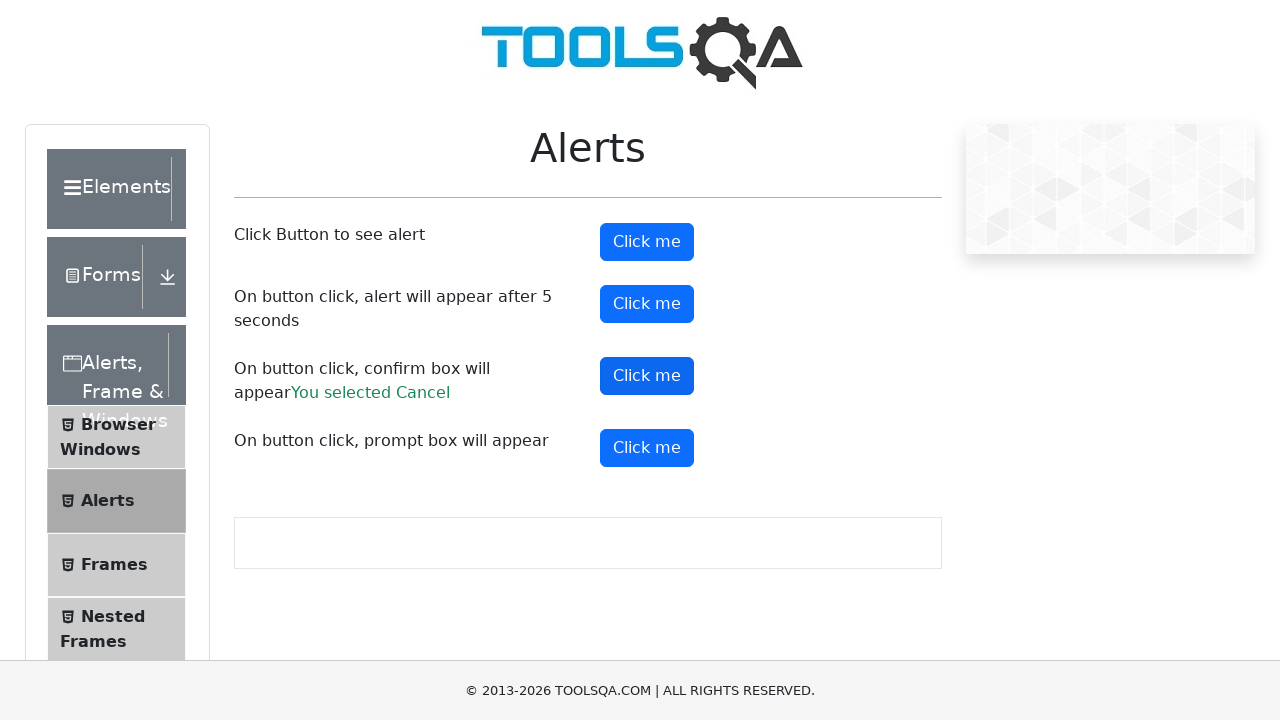

Waited for result text to appear
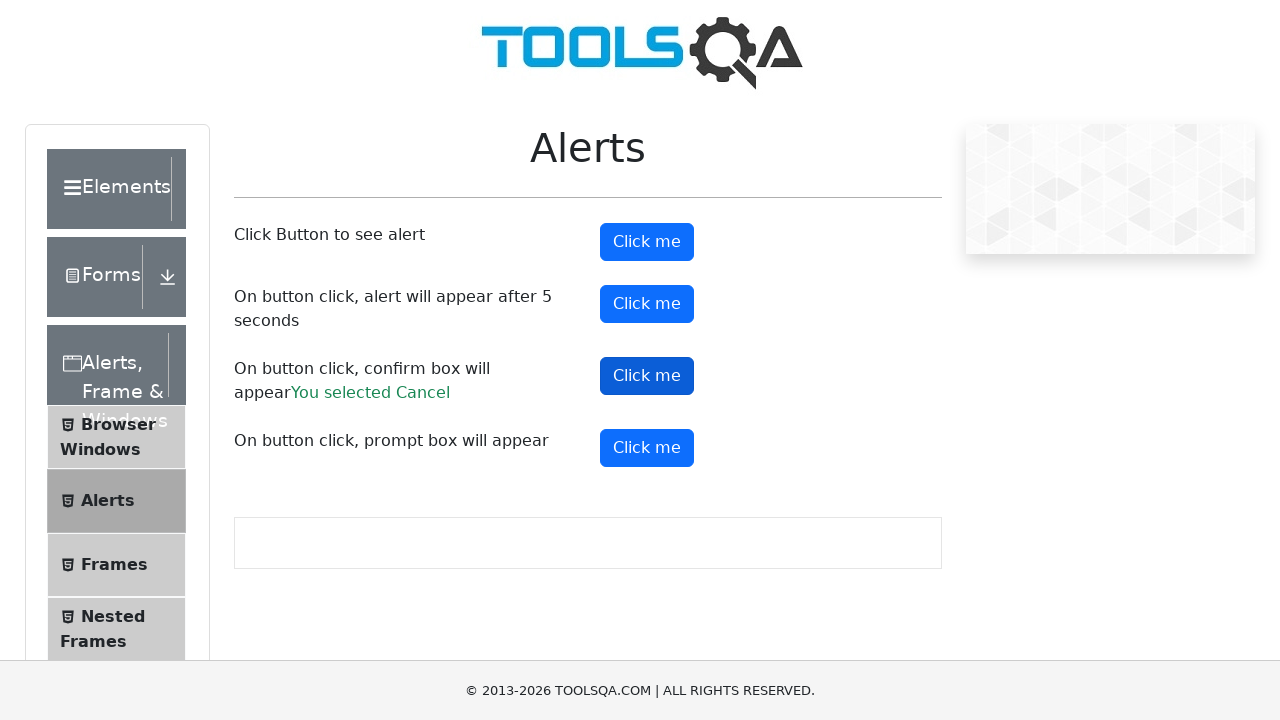

Retrieved result text from confirmation dialog
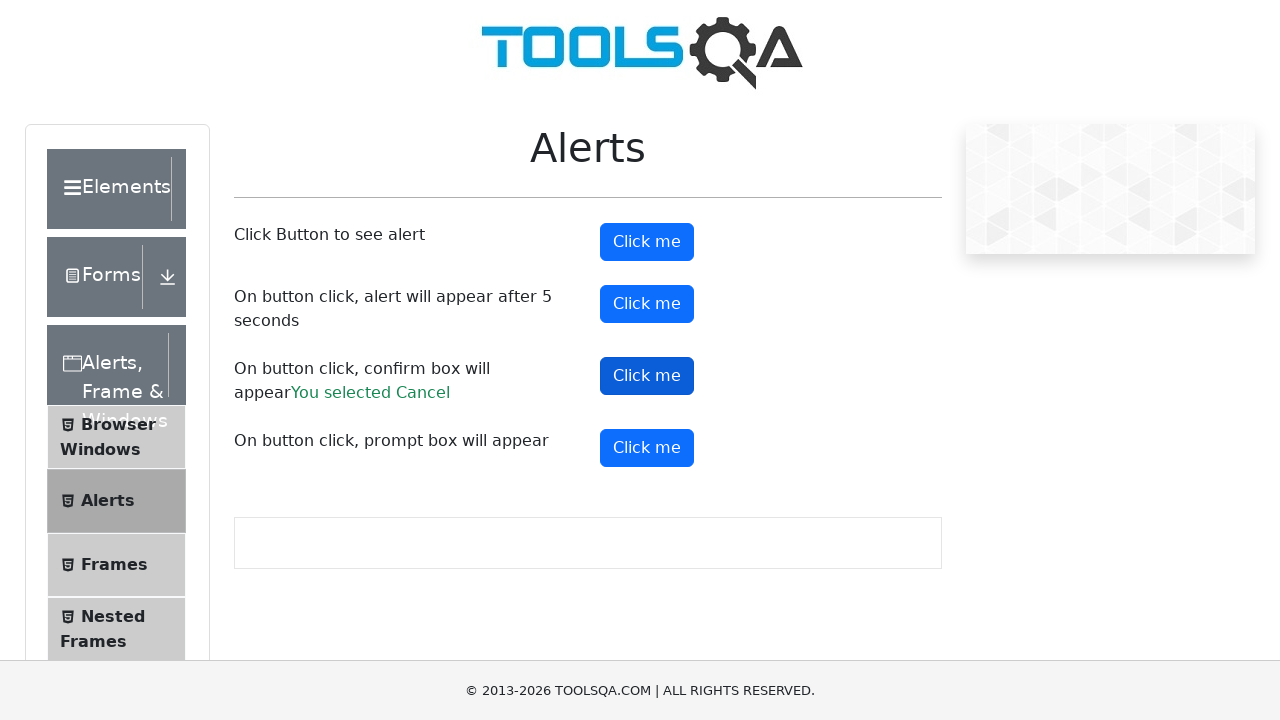

Verified result text is 'You selected Cancel'
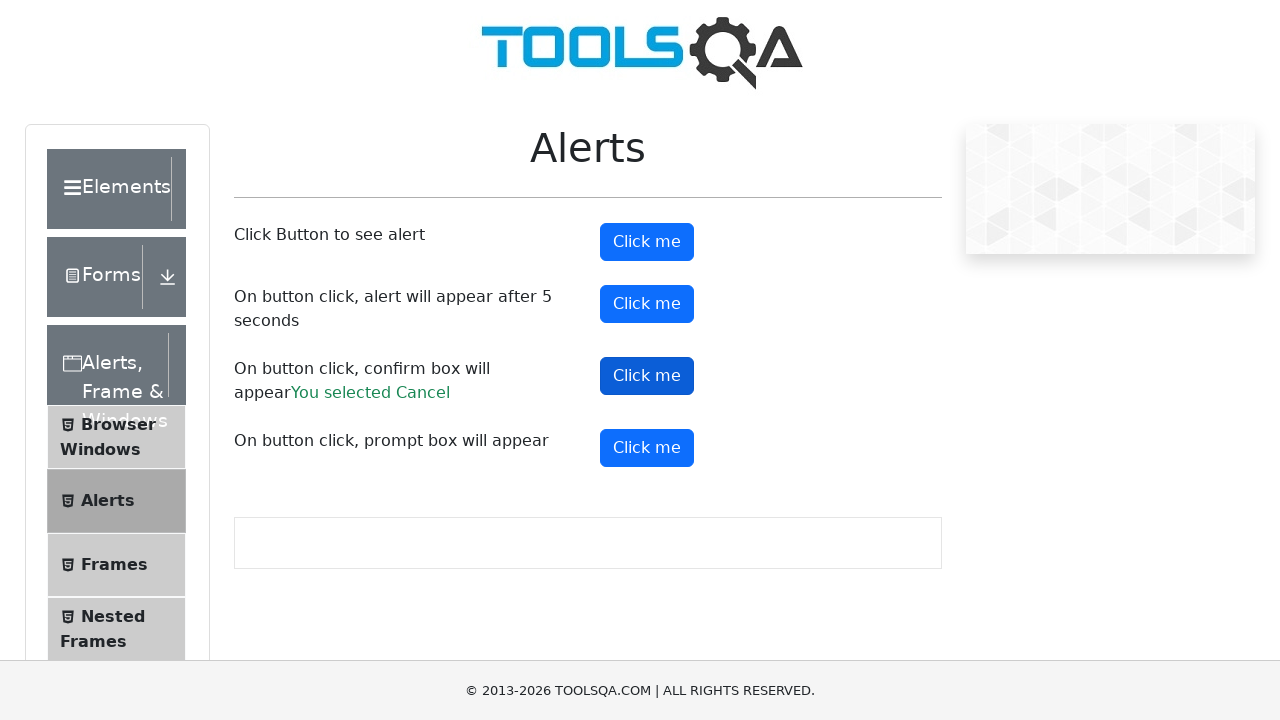

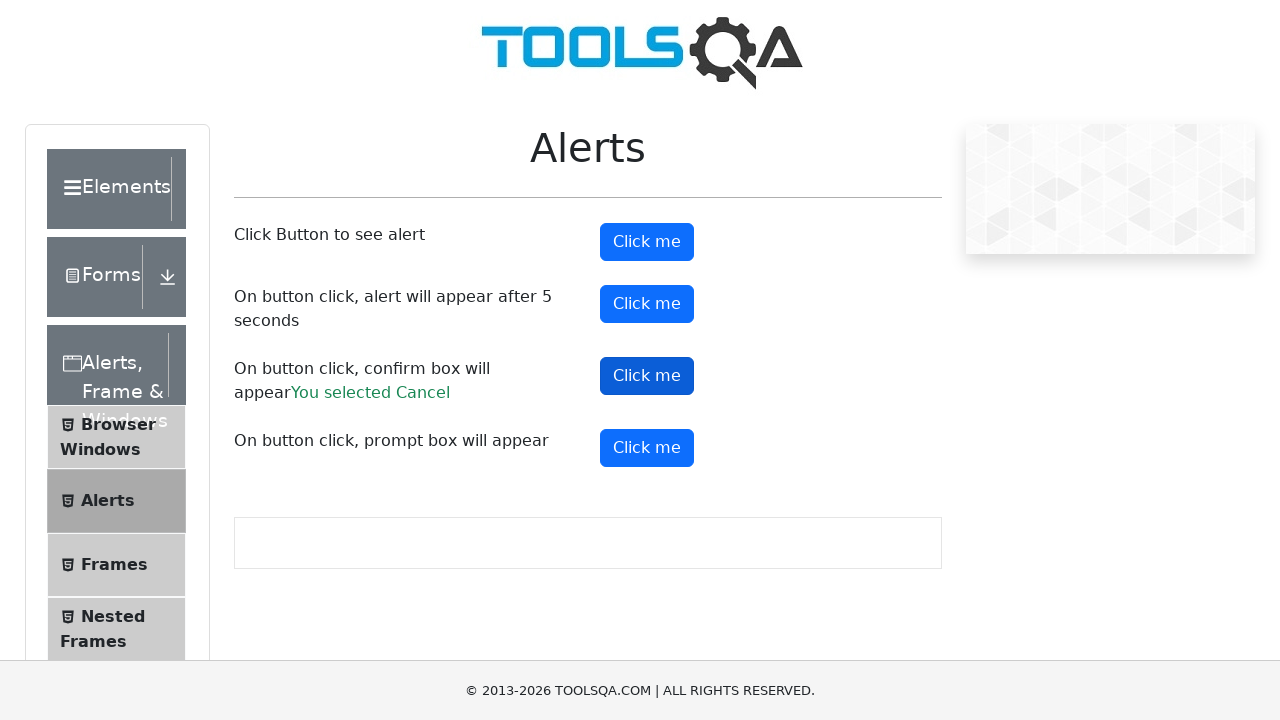